Navigates to Home Depot website, scrolls to and clicks the "My Preference Center" link, then enters an email address in the email search field.

Starting URL: https://www.homedepot.com

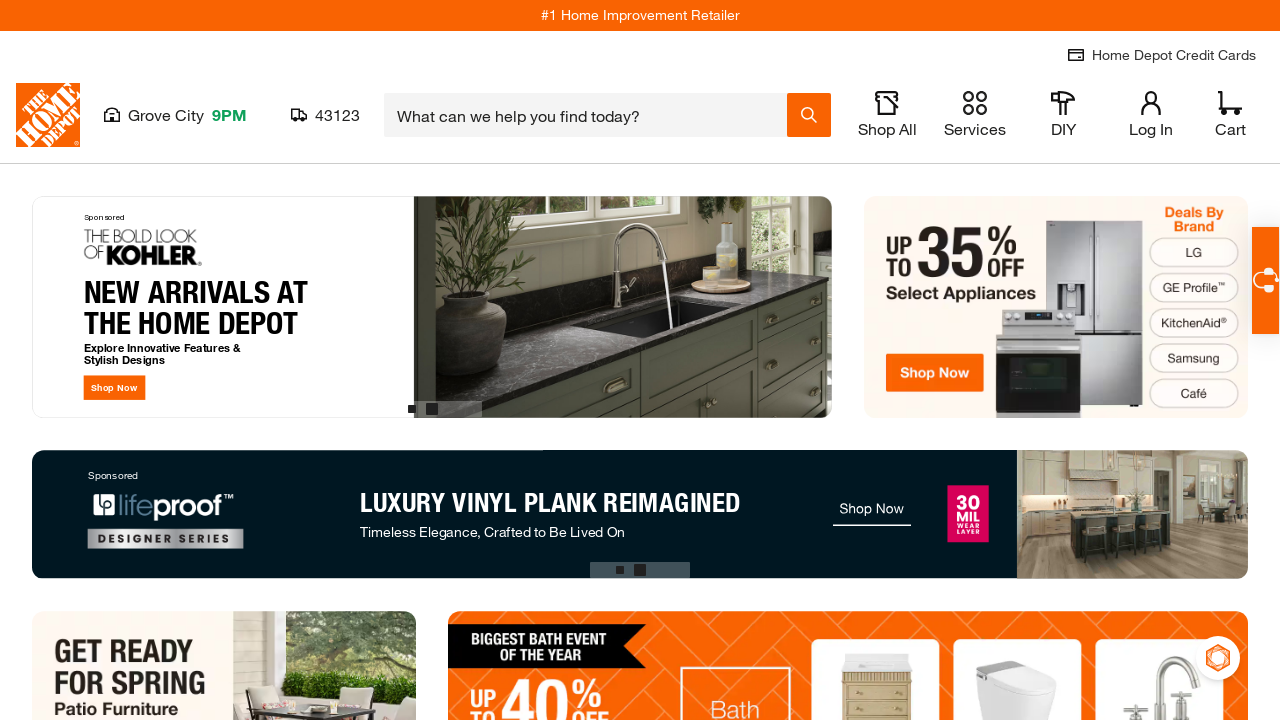

Waited 1 second for Home Depot page to load
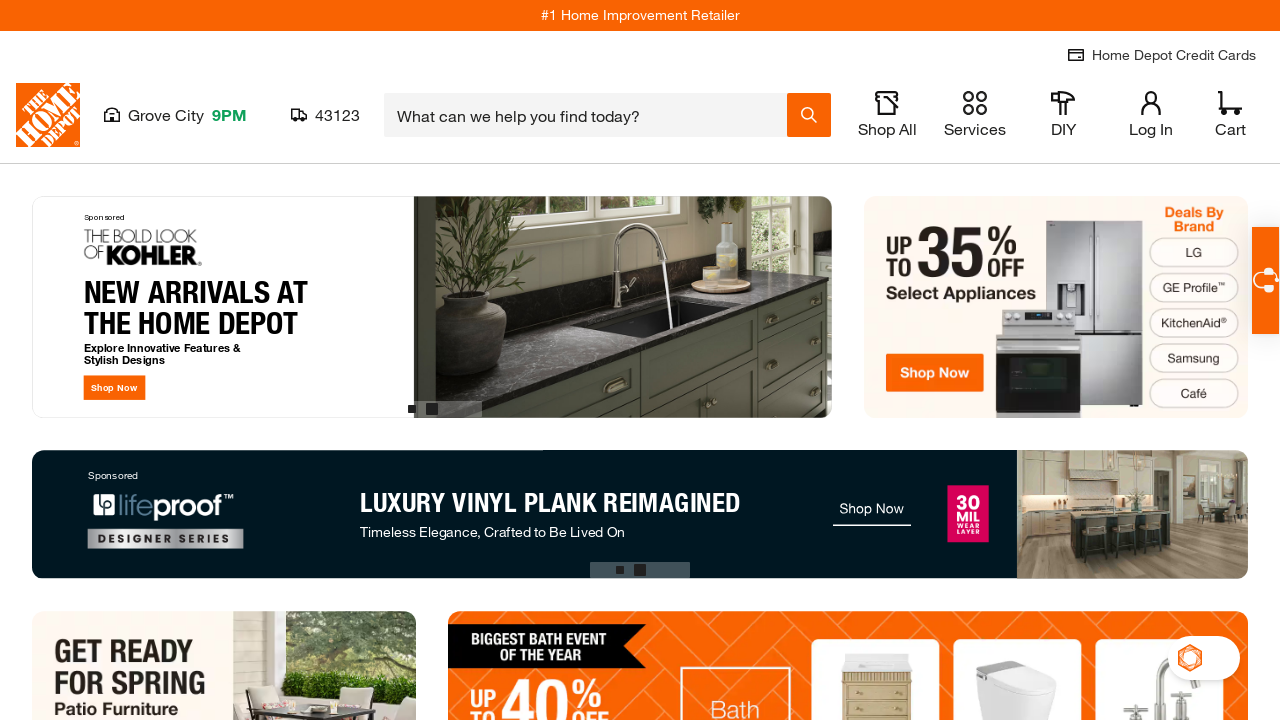

Located 'My Preference Center' link
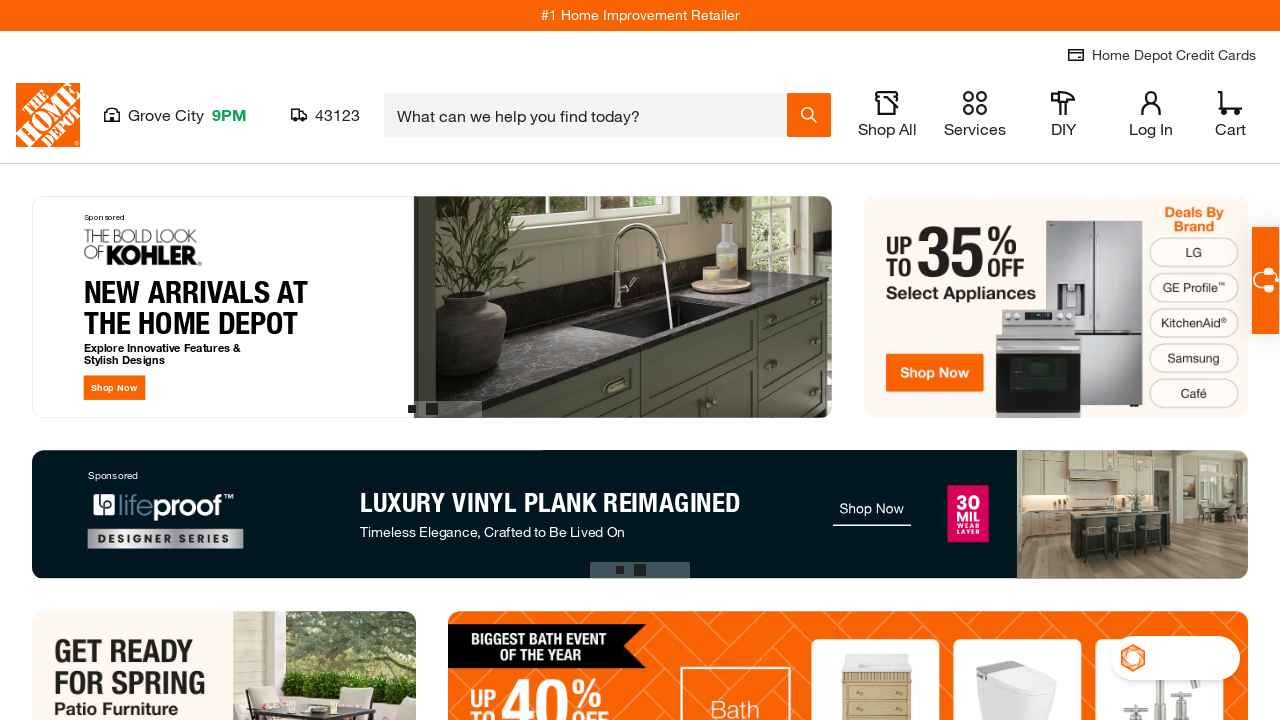

Scrolled to 'My Preference Center' link
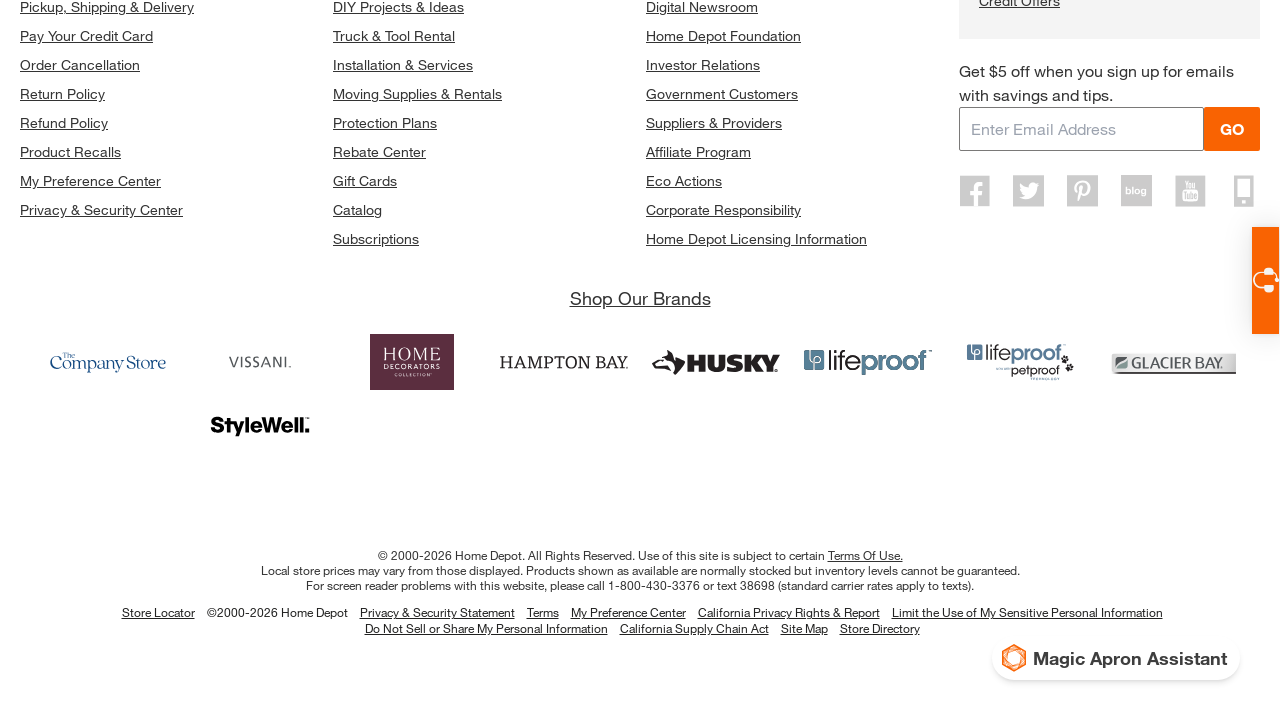

Clicked 'My Preference Center' link at (628, 612) on a.sui-ml-1:has-text('My Preference Center')
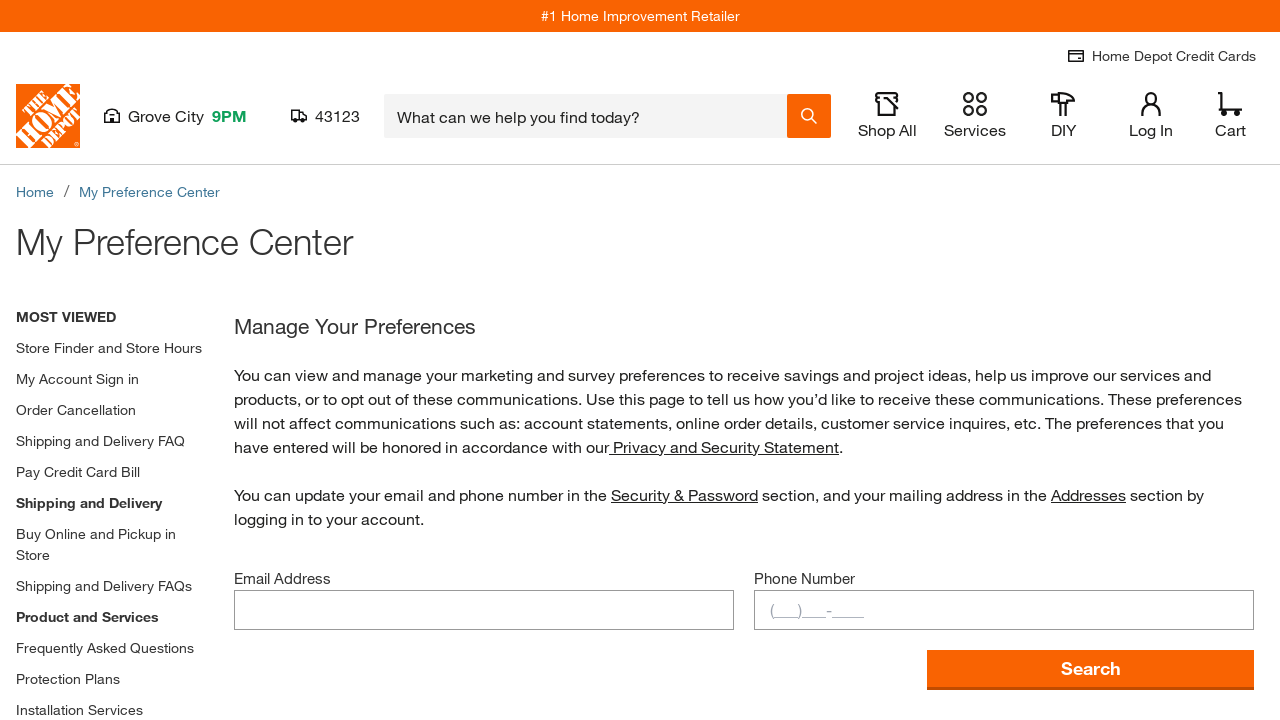

Entered email address 'subscriber_check@example.com' in email search field on input[name='email-search']
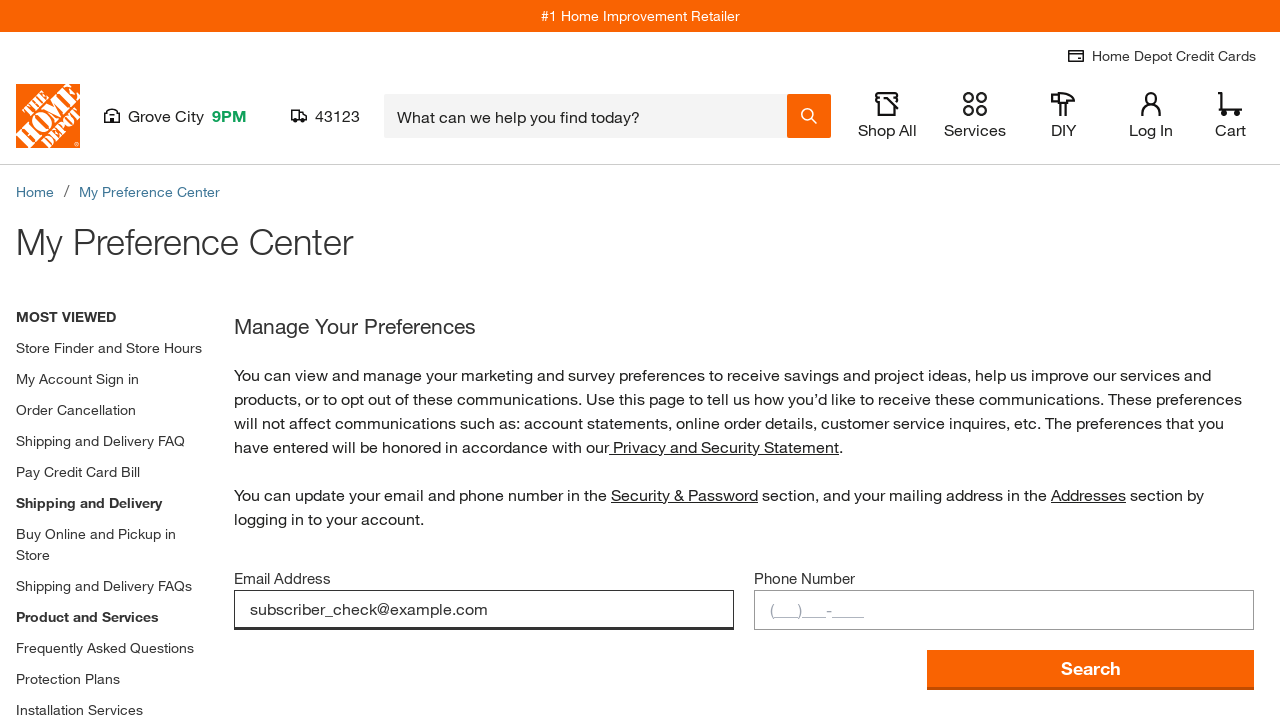

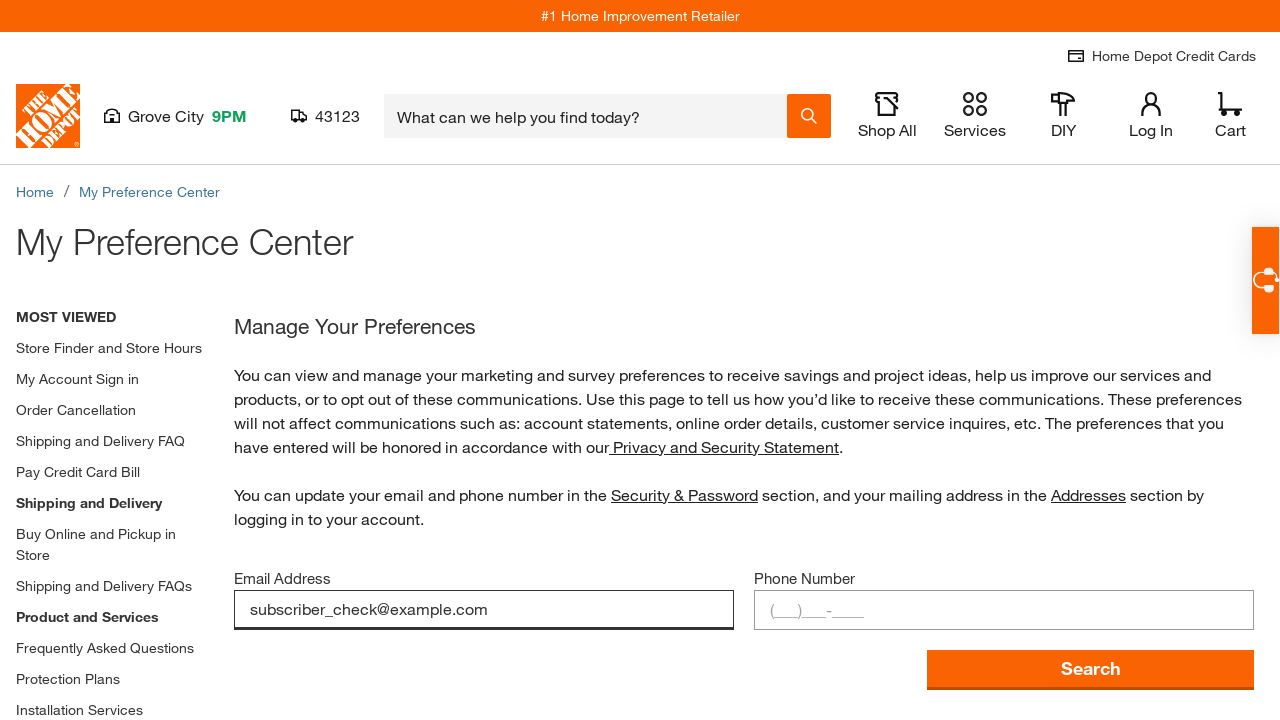